Navigates to Himalaya Wellness website and clicks on the account link in the navigation

Starting URL: https://himalayawellness.in/

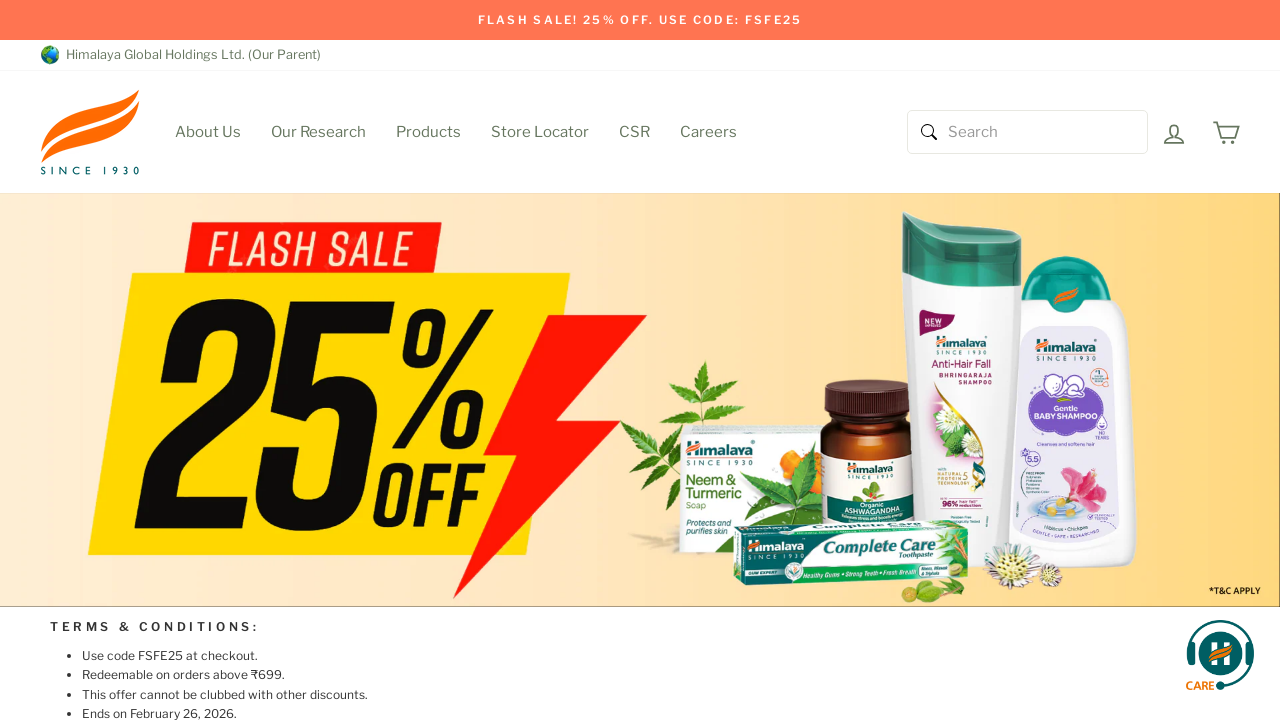

Clicked on the account link in the navigation at (1174, 133) on a[href='/account'].site-nav__link.site-nav__link--icon.small--hide
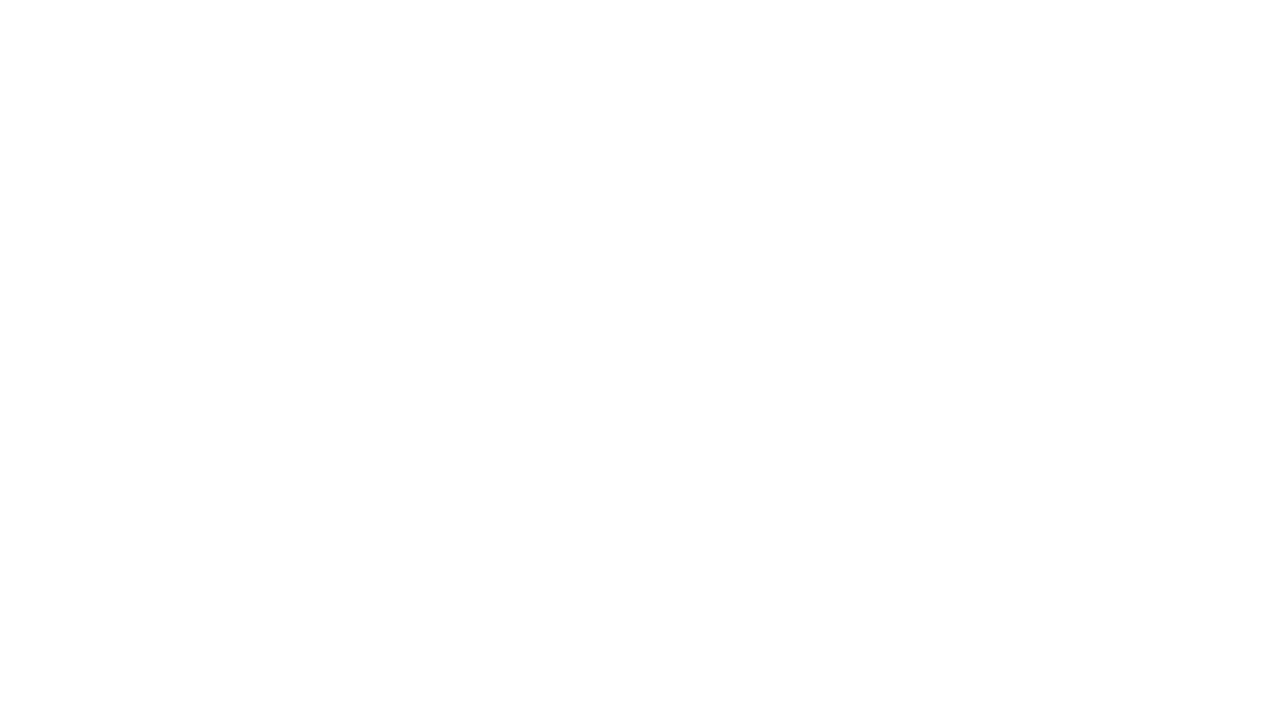

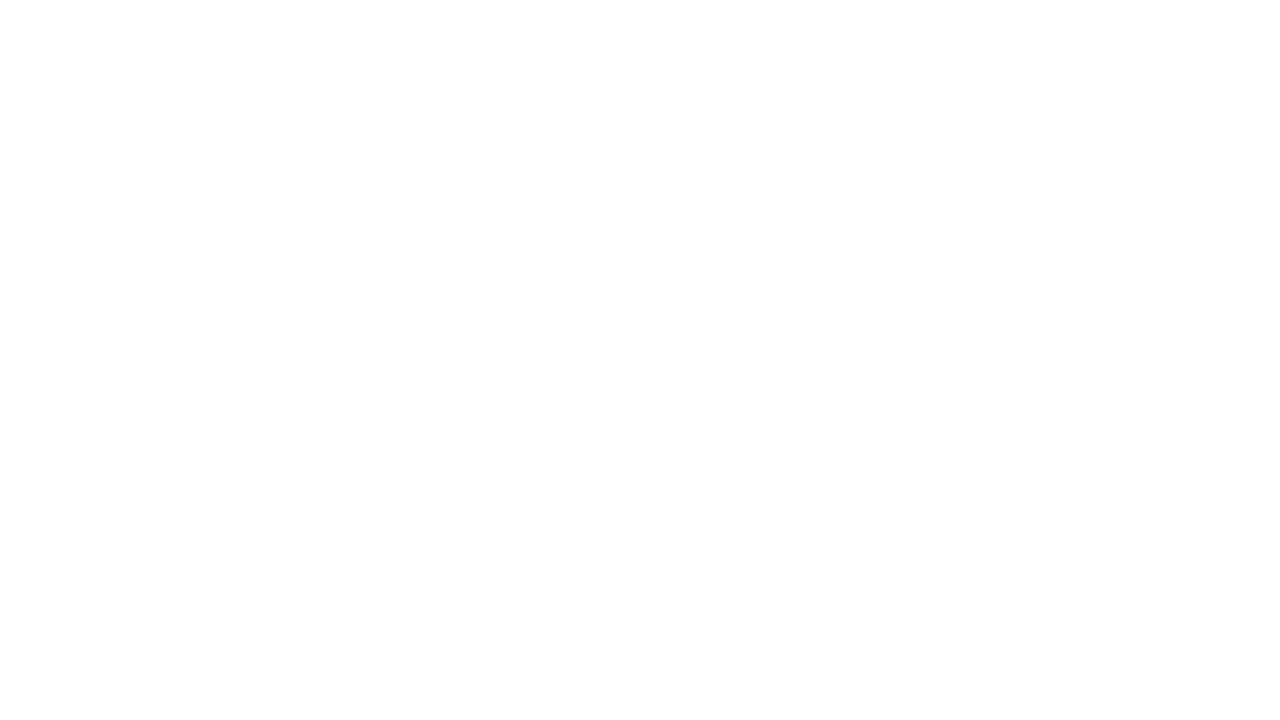